Navigates to the shop page and attempts to add the second product (Samsung) to cart

Starting URL: https://rahulshettyacademy.com/angularpractice/

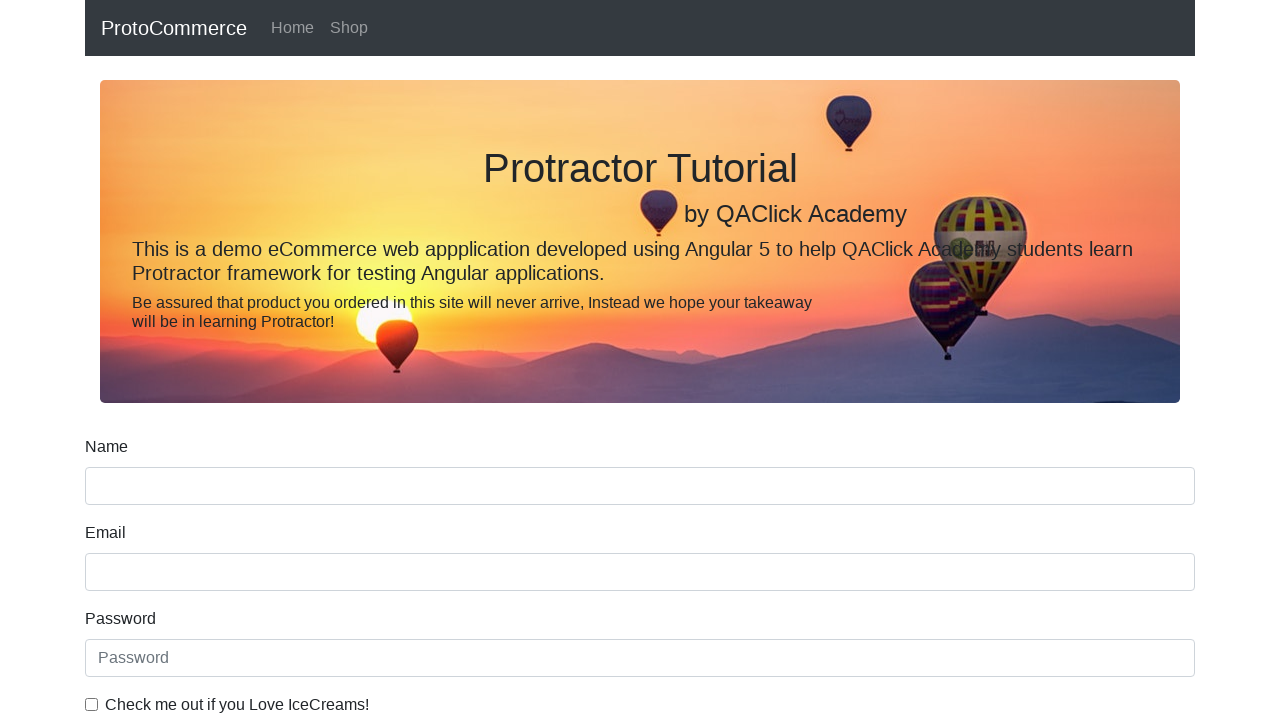

Clicked Shop link to navigate to shop page at (349, 28) on a[href='/angularpractice/shop']
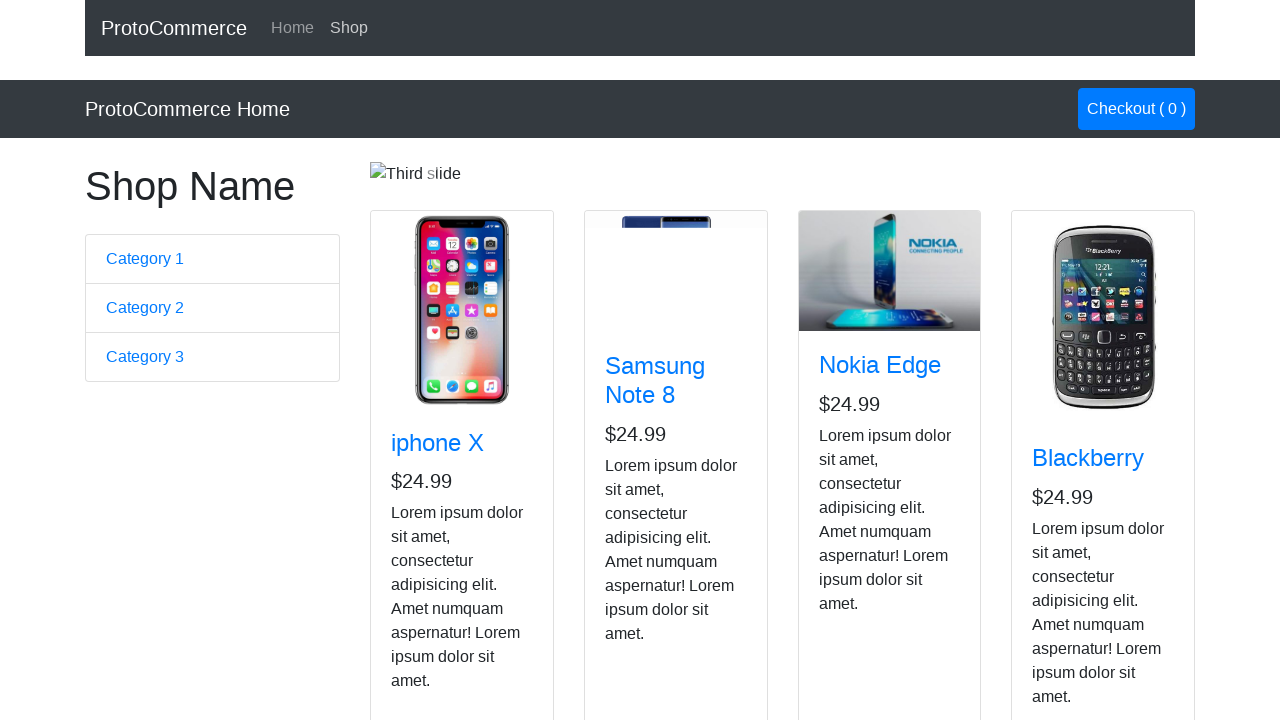

Product cards loaded on shop page
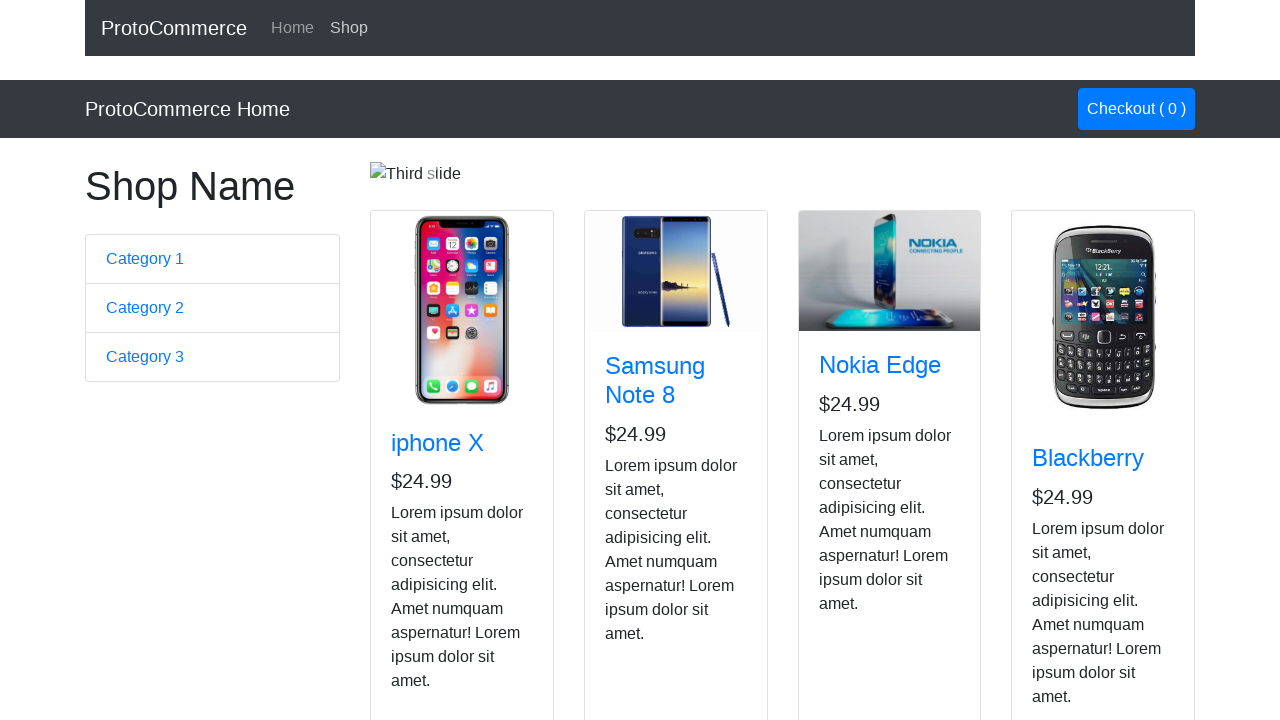

Clicked Add to Cart button on second product (Samsung) at (641, 528) on app-card:nth-child(2) .btn-info
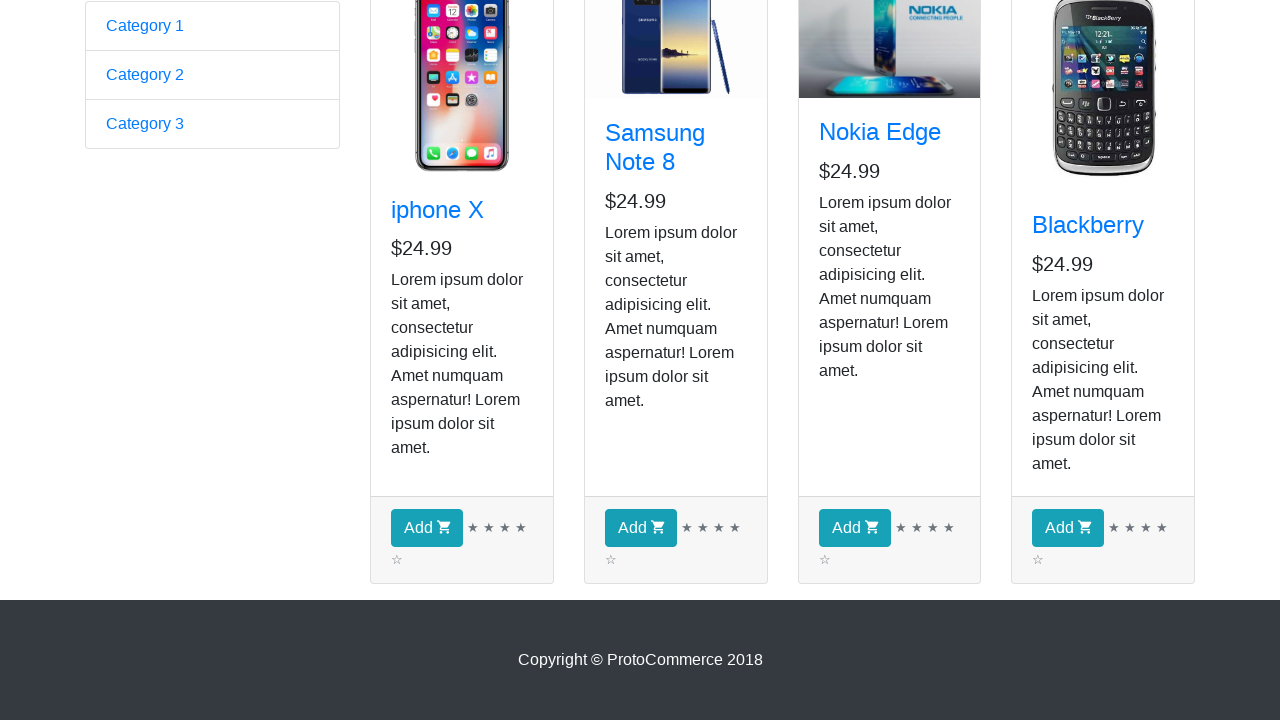

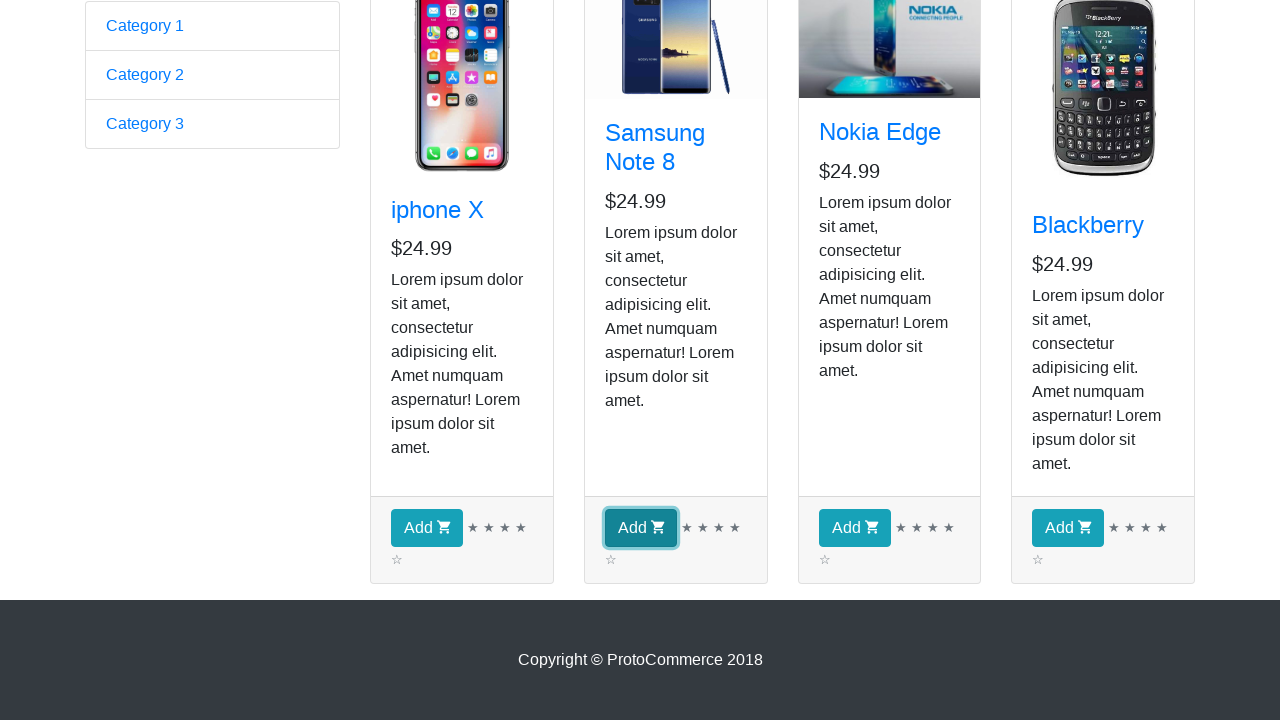